Searches for bags on Ajio website, filters by men's fashion bags, and verifies that product information is displayed correctly

Starting URL: https://www.ajio.com/

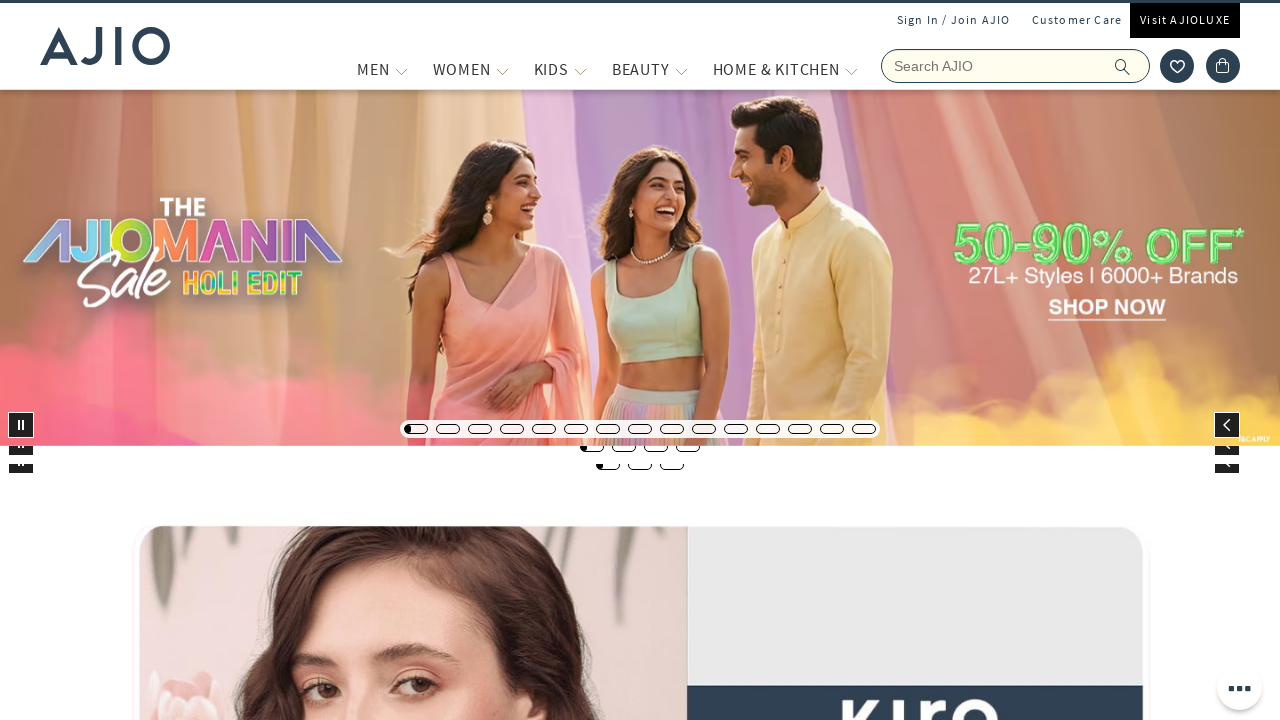

Filled search box with 'Bags' on input[name='searchVal']
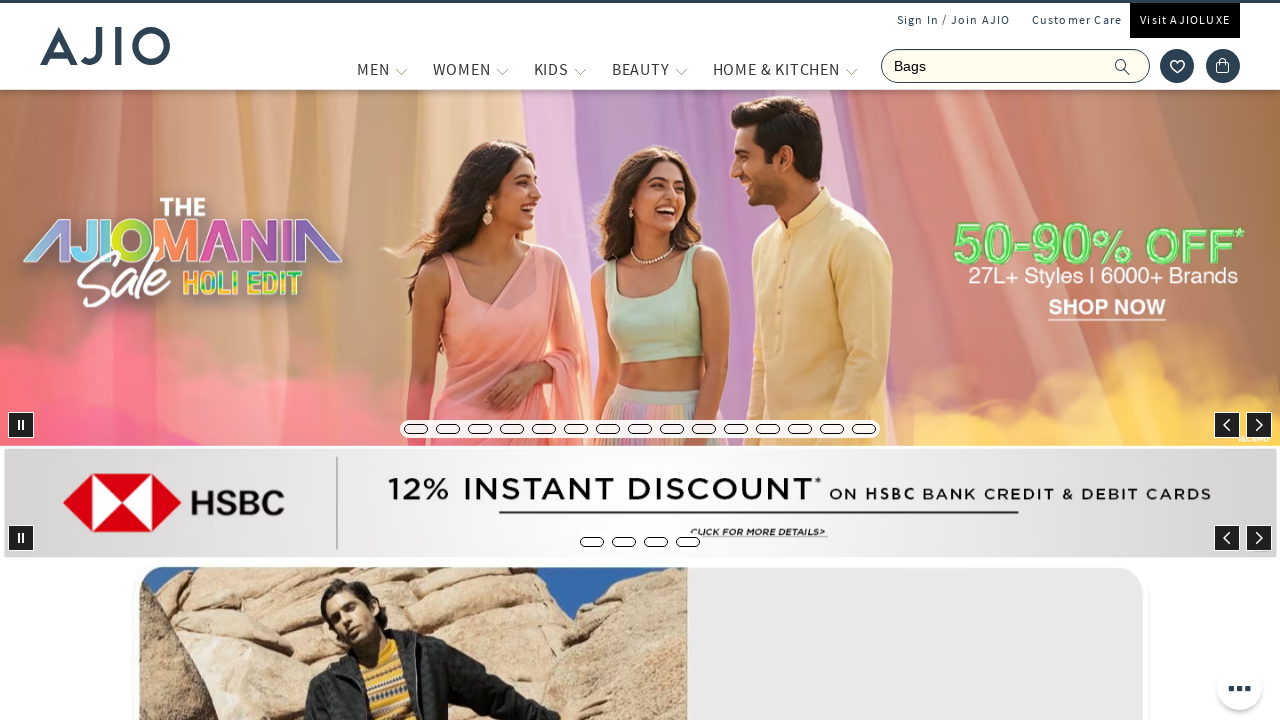

Pressed Enter to search for bags on input[name='searchVal']
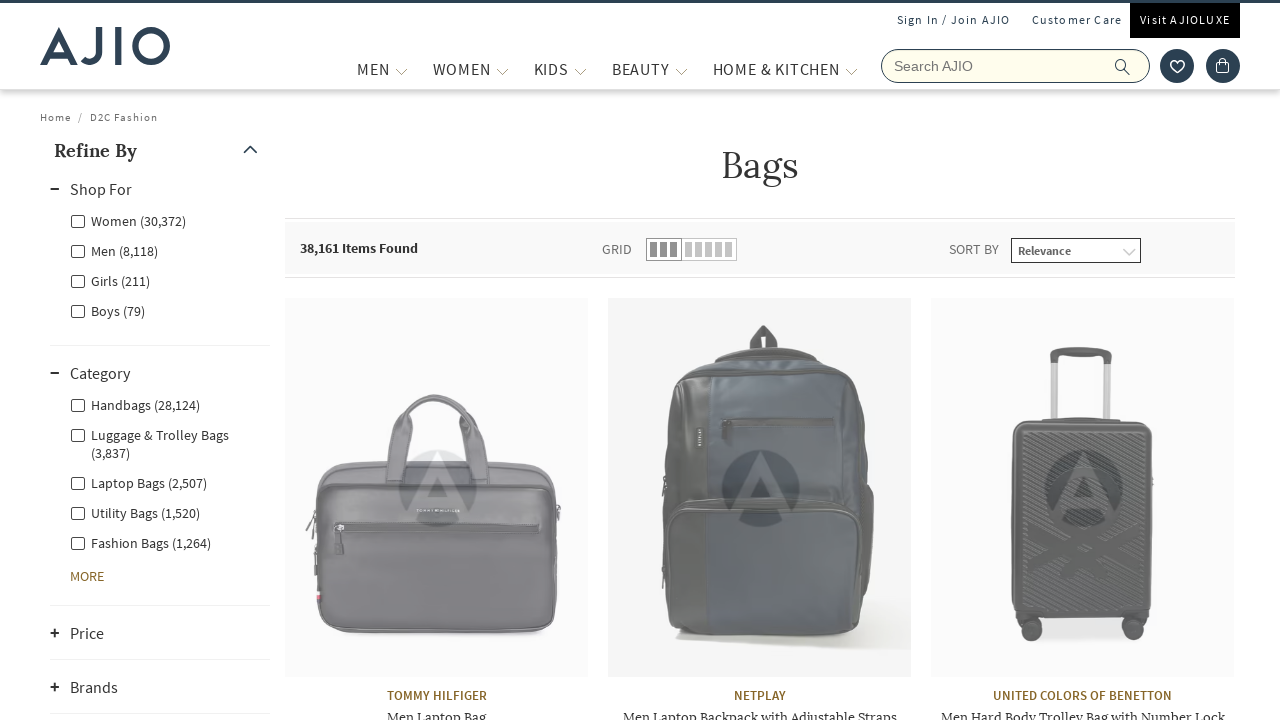

Clicked Men gender filter at (114, 250) on xpath=//label[contains(@class,'genderfilter facet-linkname-Men')]
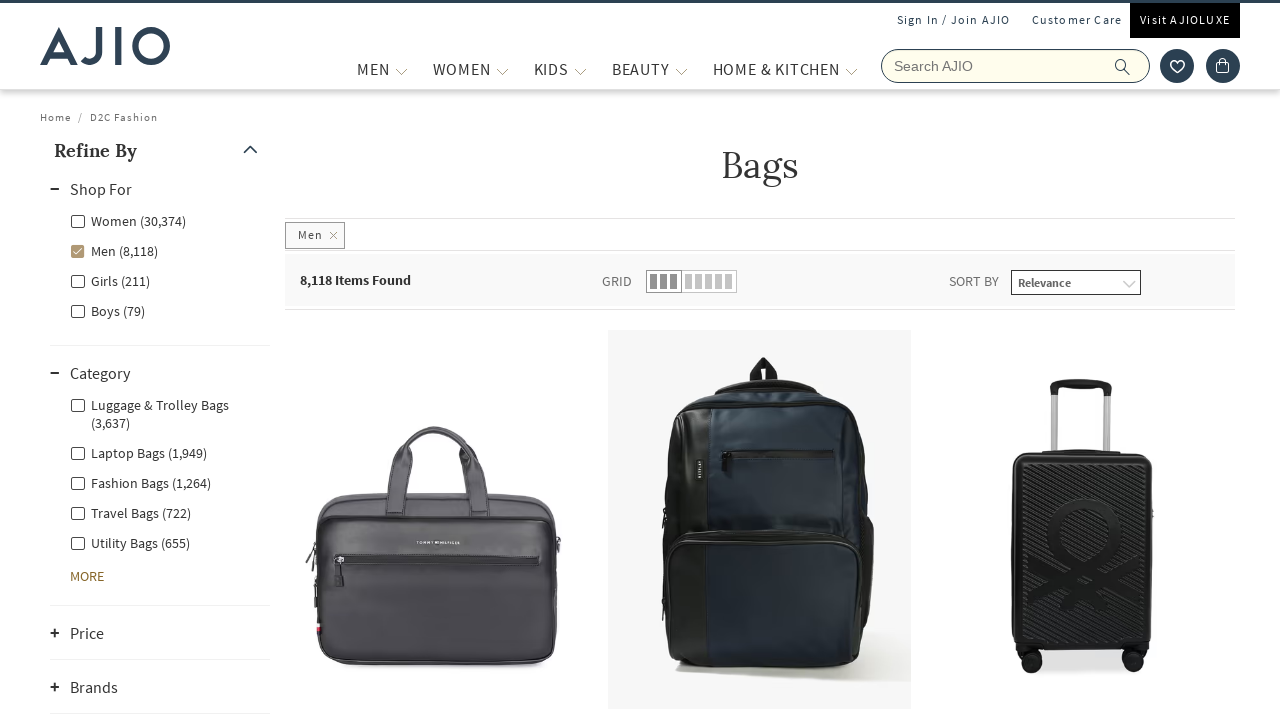

Waited 3 seconds for Men filter to apply
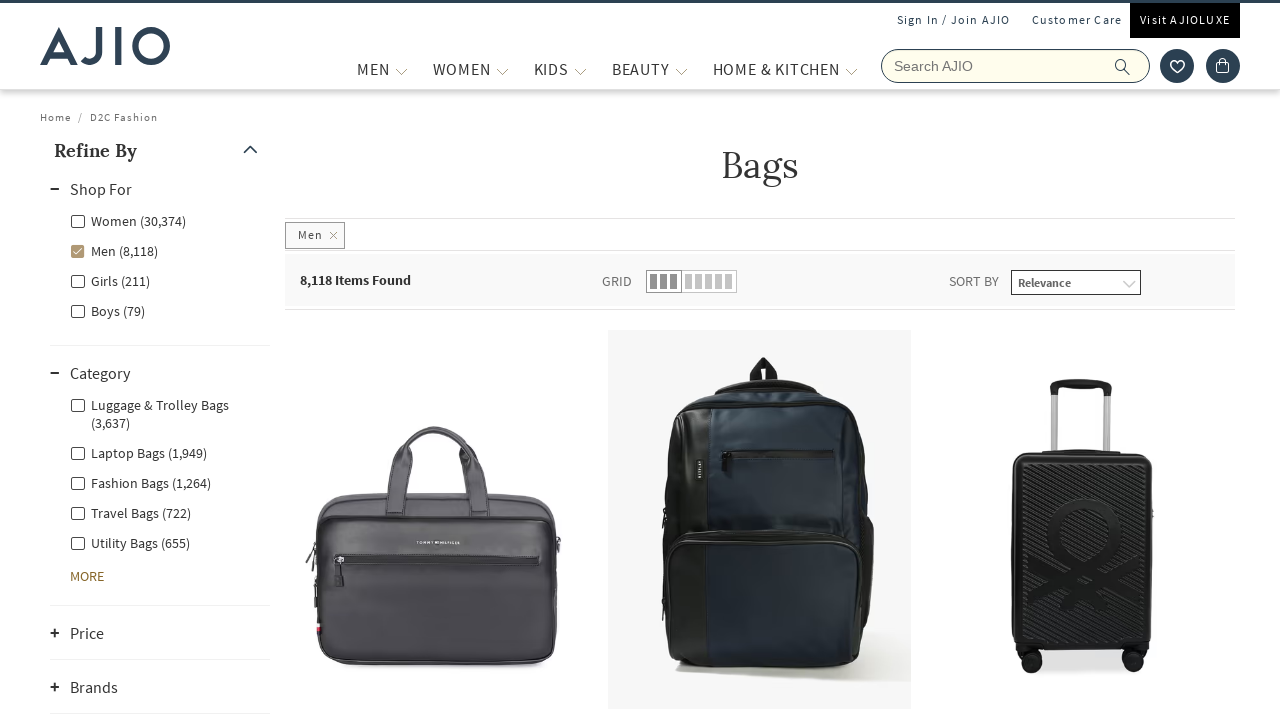

Clicked Fashion Bags category filter at (140, 482) on xpath=//label[contains(@class,'Fashion Bags')]
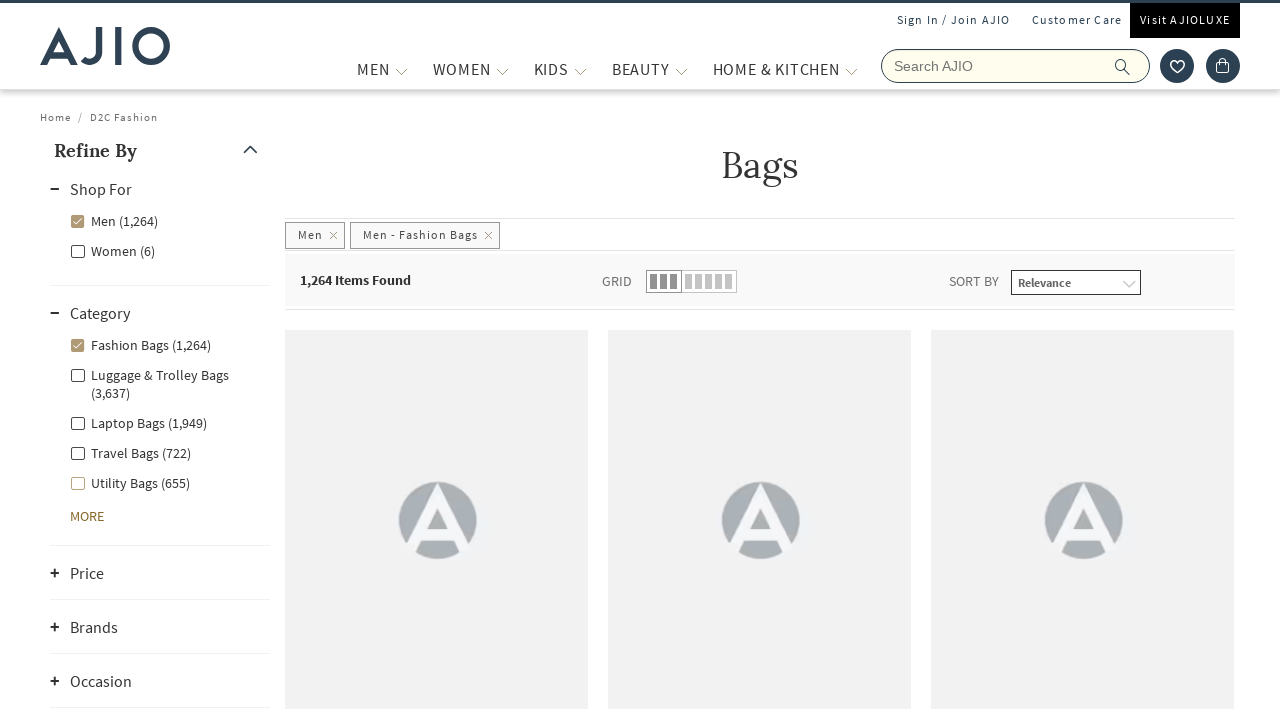

Waited 3 seconds for Fashion Bags filter to apply
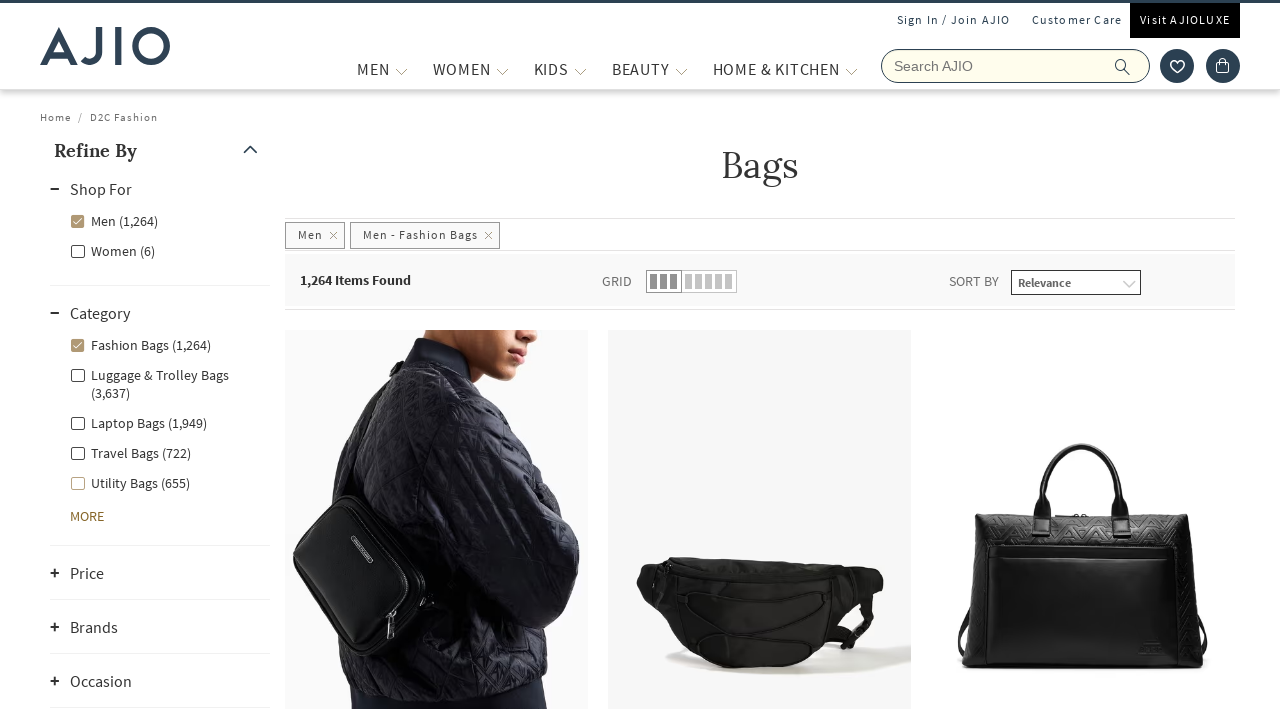

Verified items count is displayed
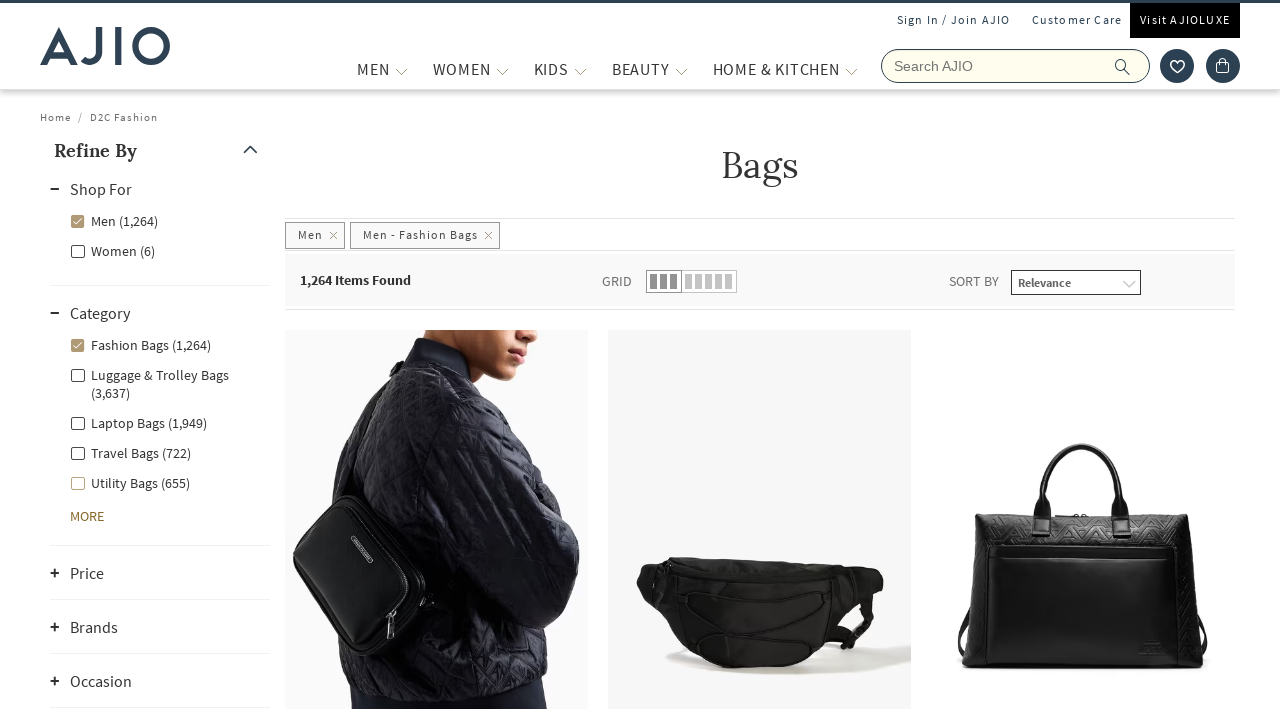

Verified brand names are displayed
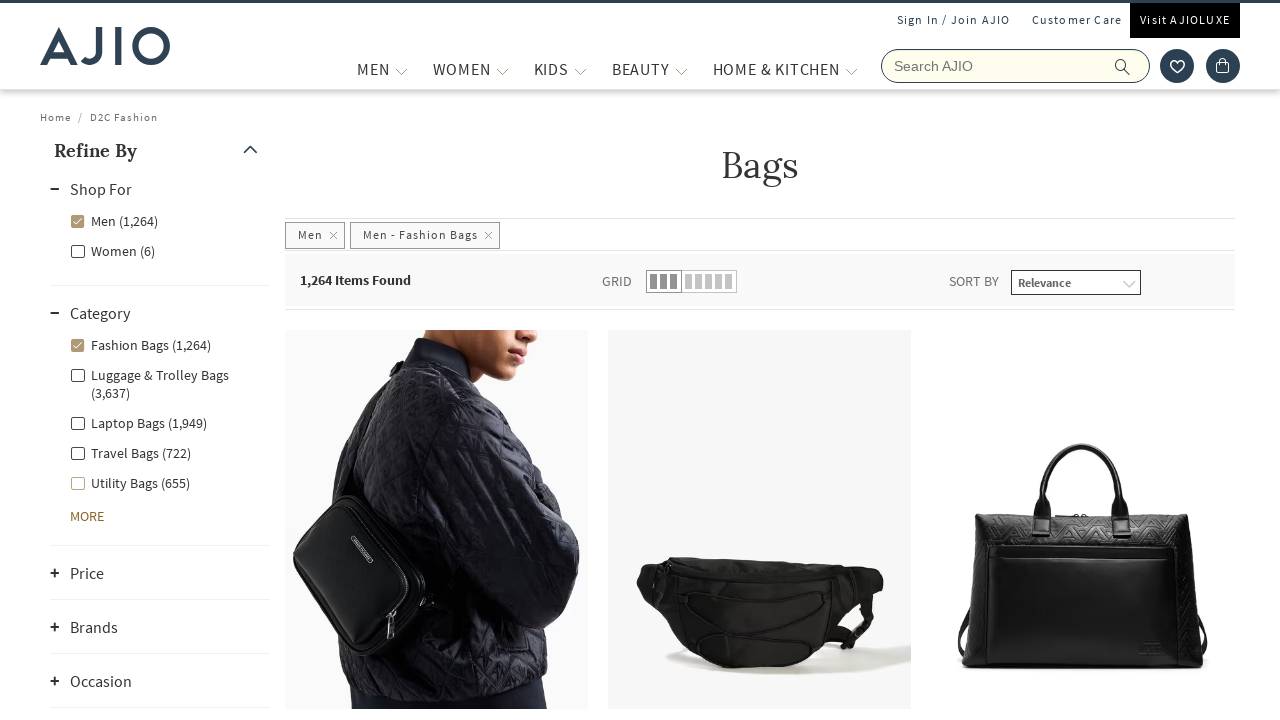

Verified bag names are displayed
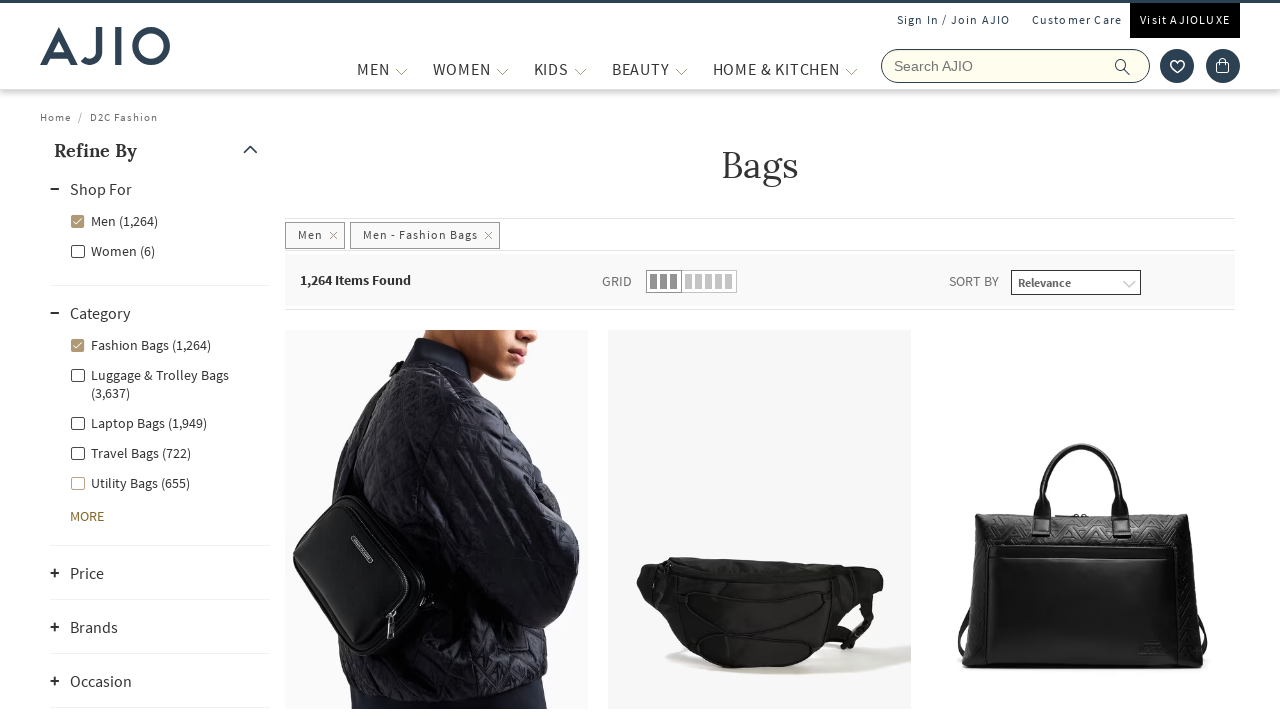

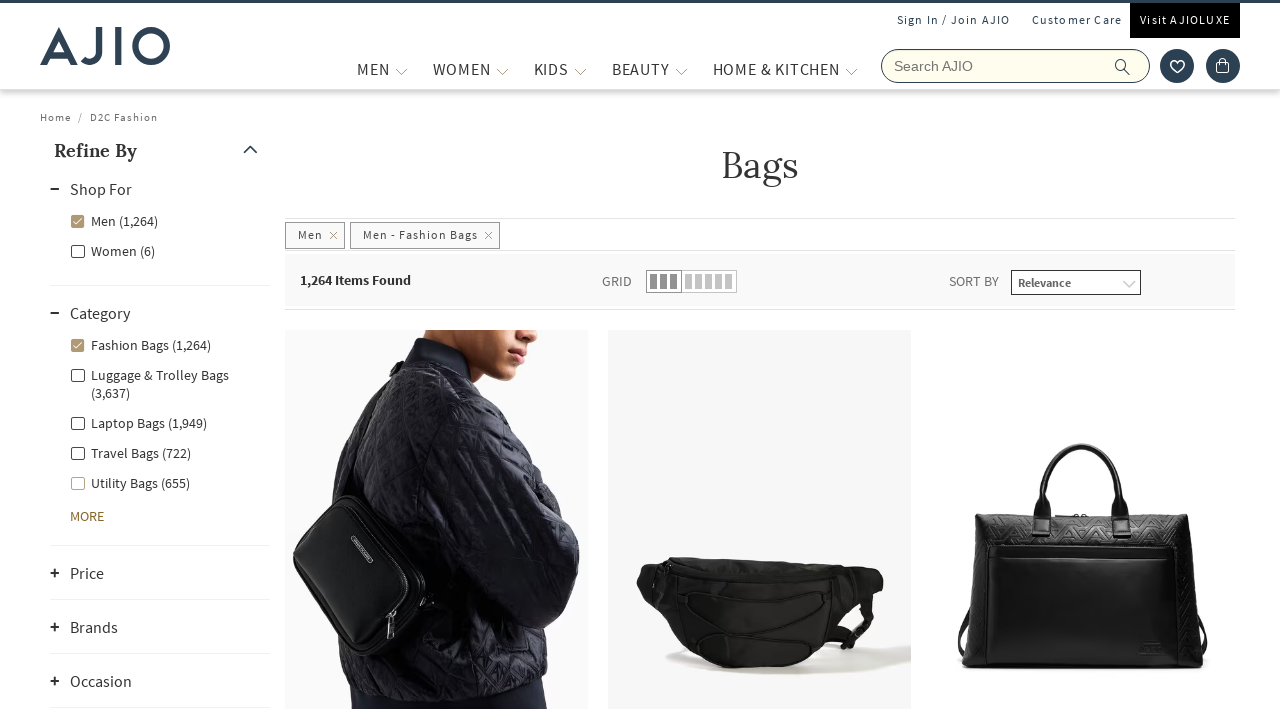